Tests football statistics website by clicking the "All matches" button and selecting a country from the dropdown menu

Starting URL: https://www.adamchoi.co.uk/overs/detailed

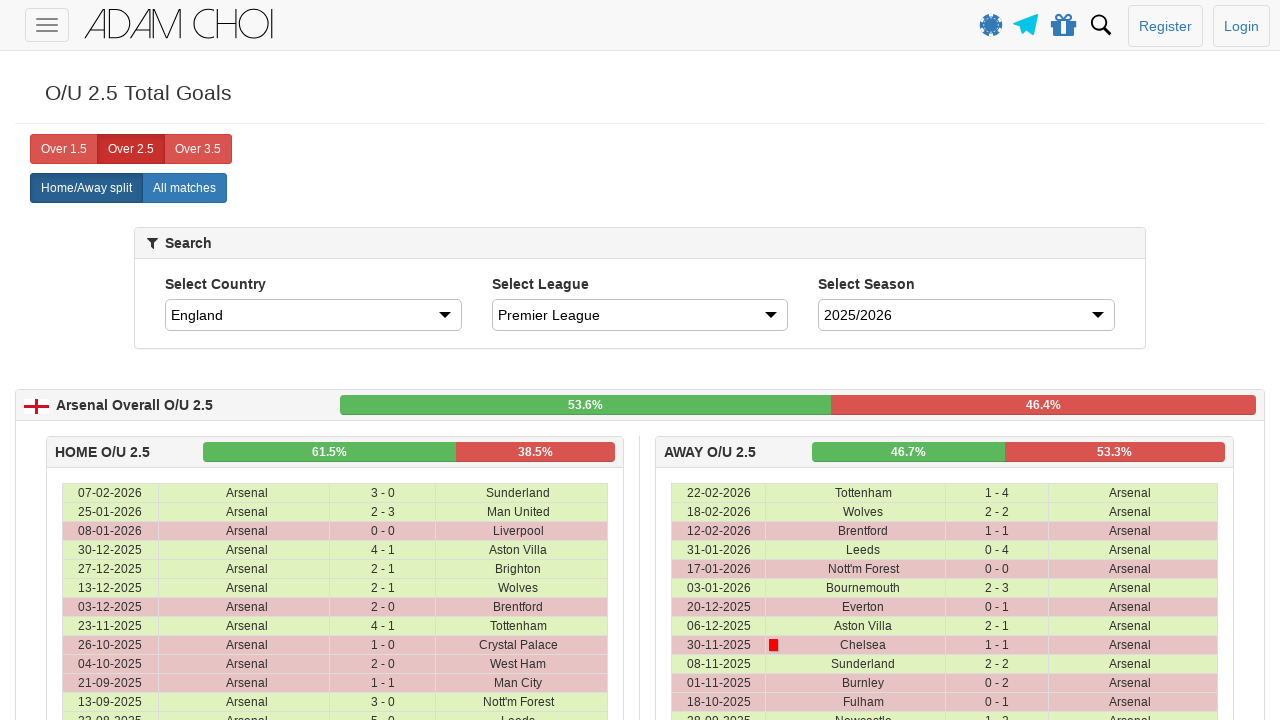

Clicked 'All matches' button at (184, 188) on xpath=//label[@analytics-event="All matches"]
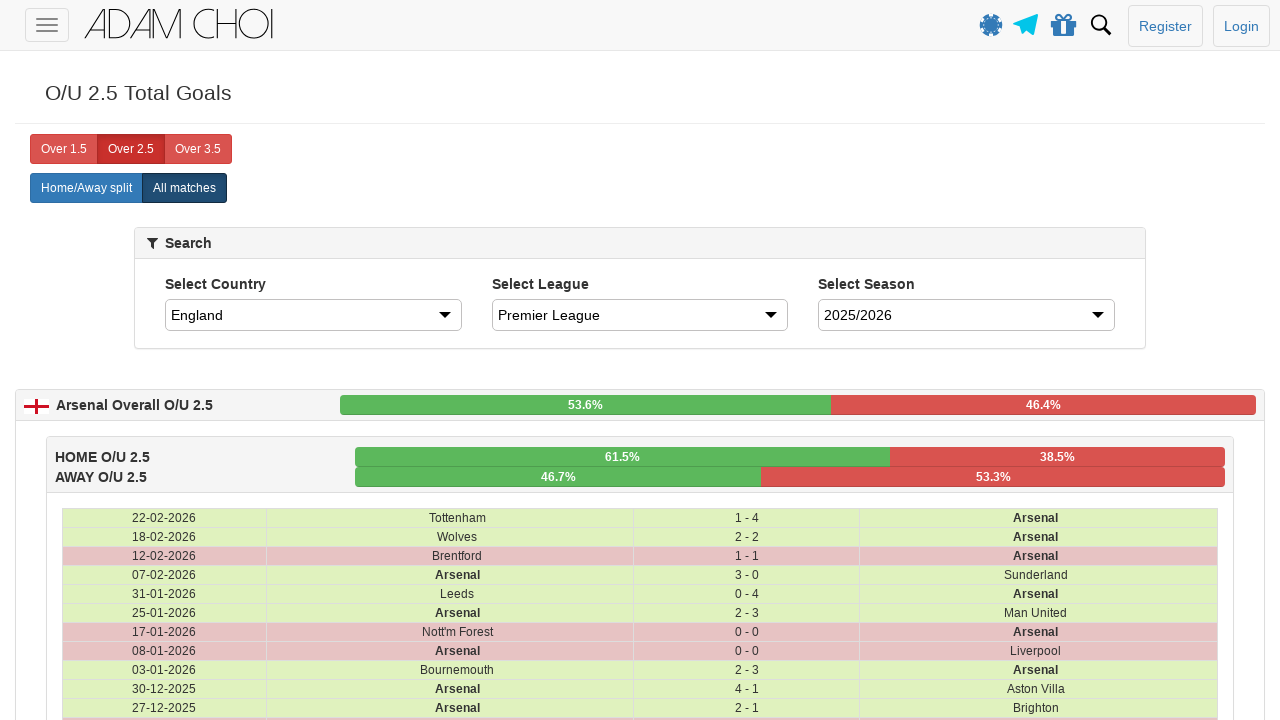

Selected Spain from country dropdown menu on #country
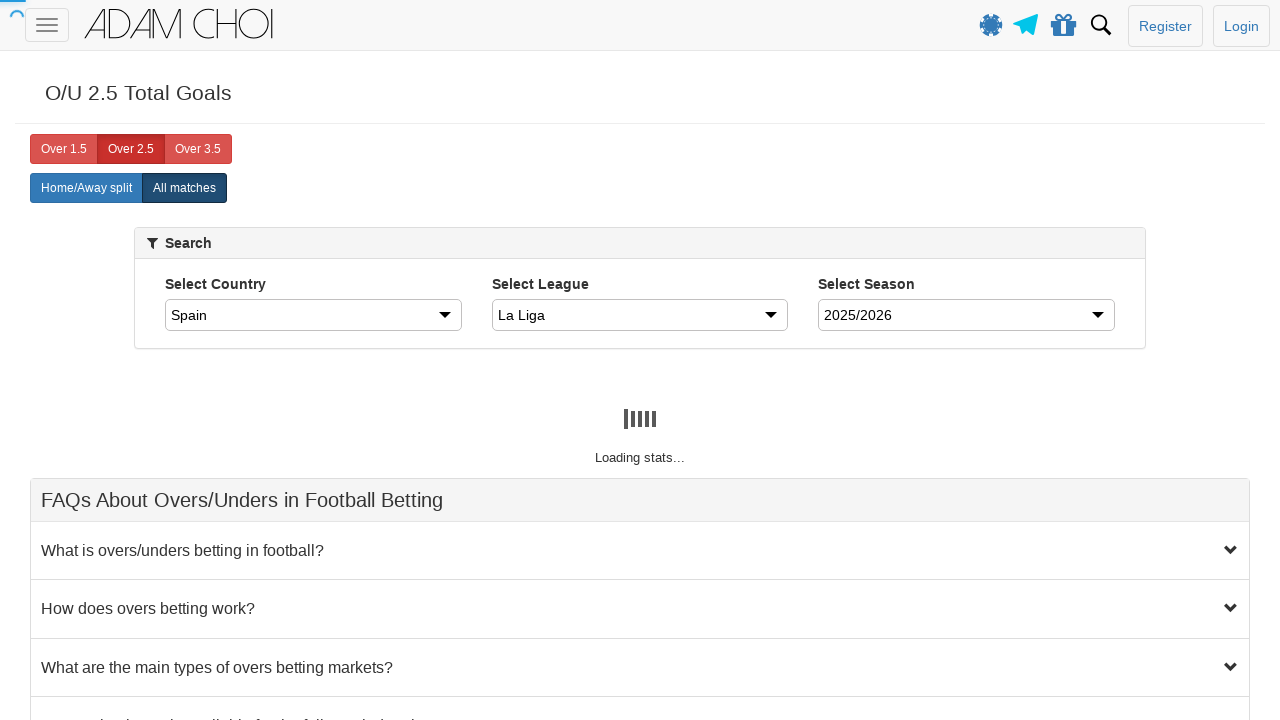

Waited 3 seconds for table to update with filtered results
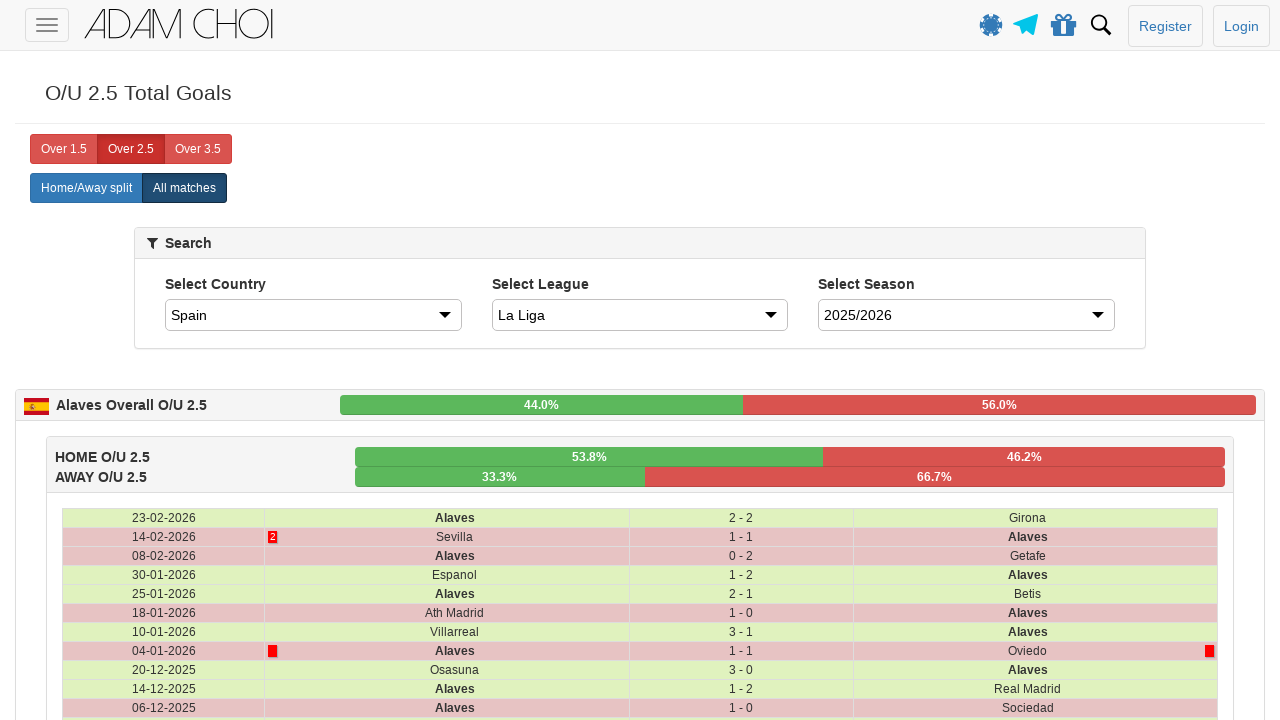

Verified that match data is displayed in table
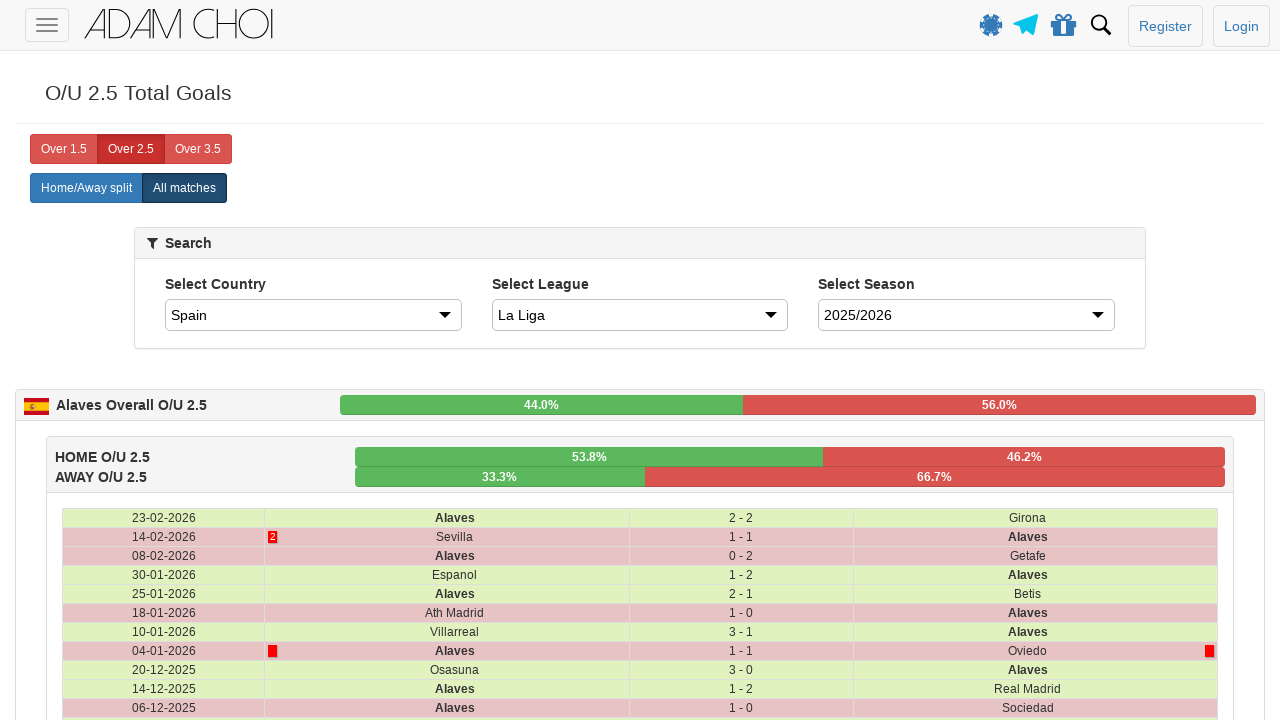

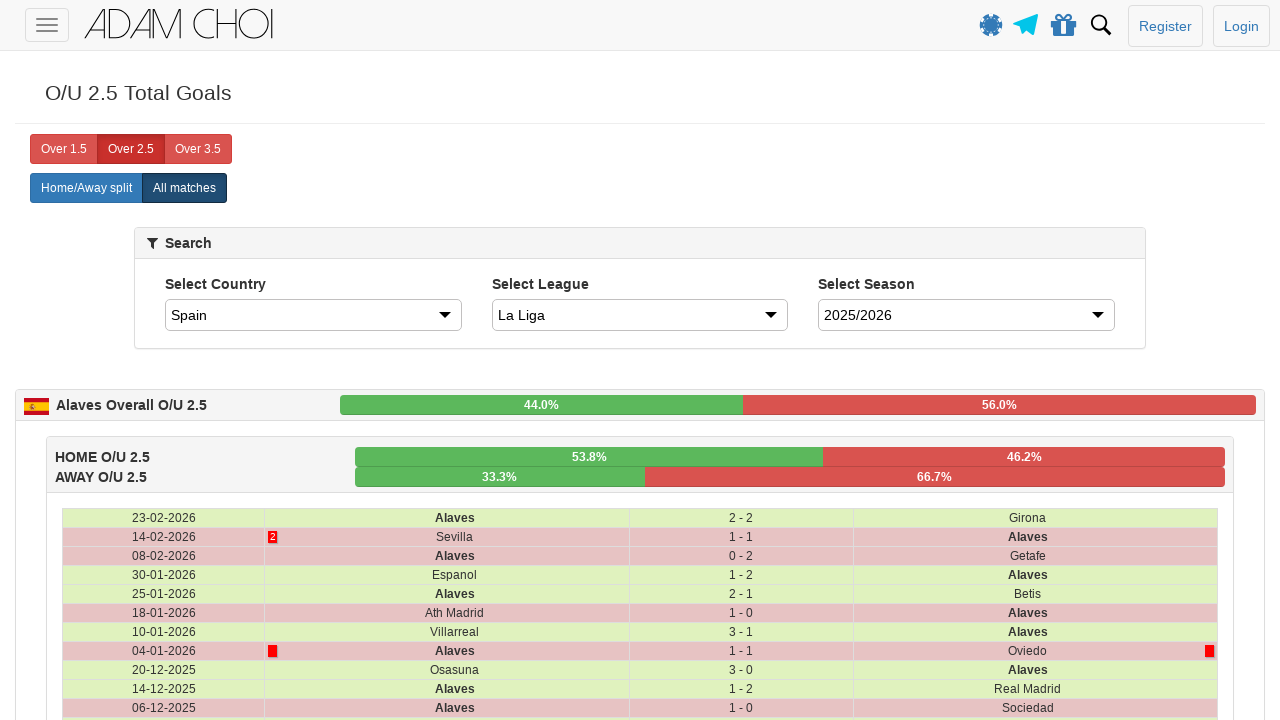